Tests alert handling functionality by clicking various alert buttons, verifying alert text, and interacting with confirm and prompt dialogs

Starting URL: https://demoqa.com/

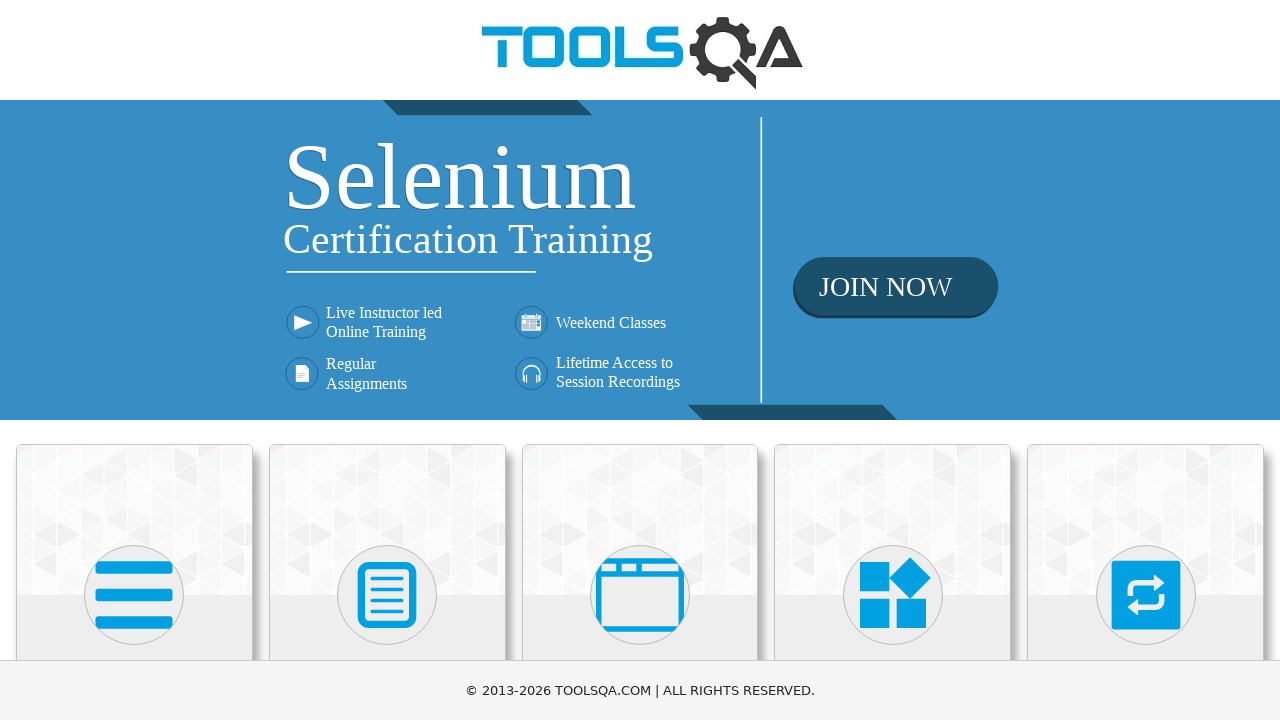

Clicked on 'Alerts, Frame & Windows' section at (640, 360) on xpath=//h5[text()='Alerts, Frame & Windows']
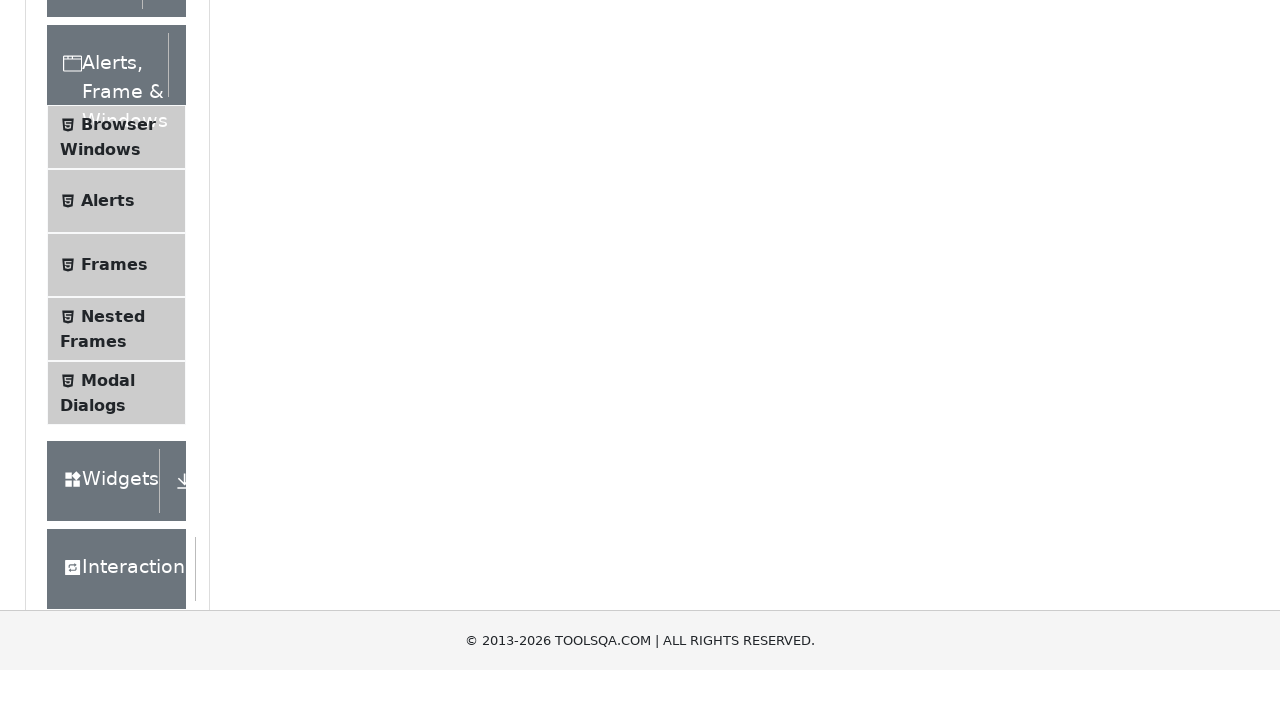

Waited 2 seconds for page to load
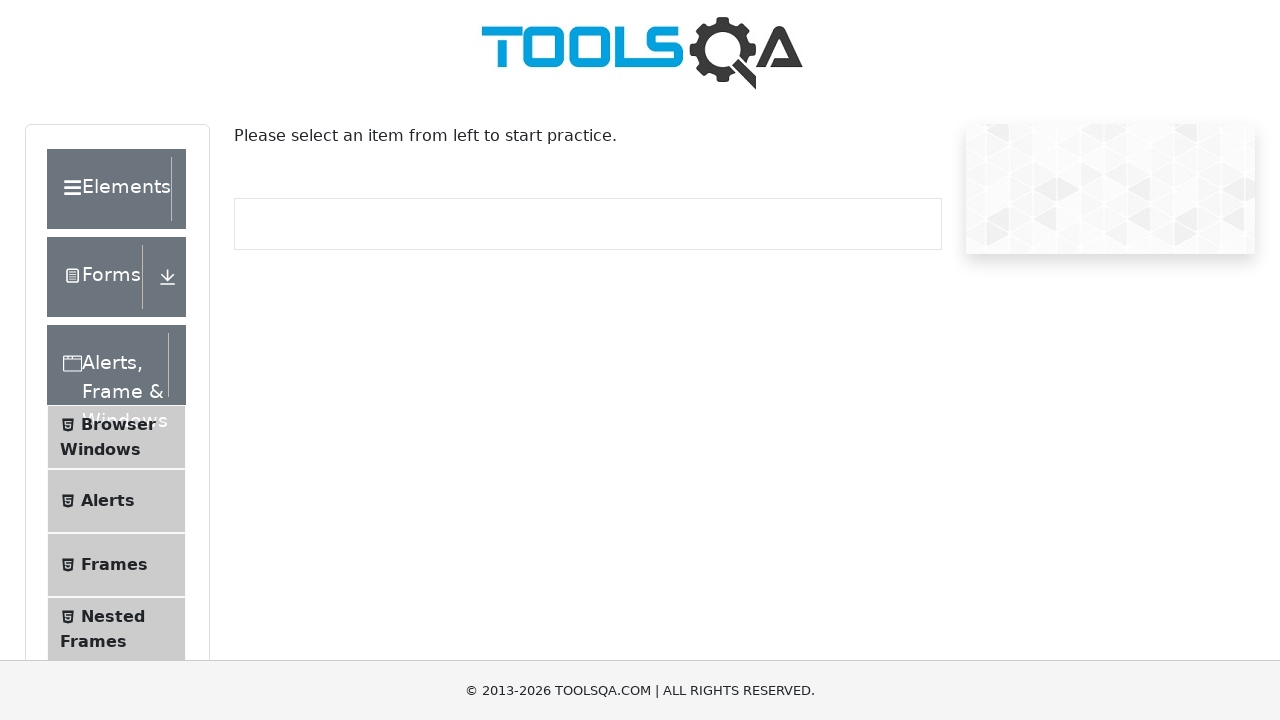

Clicked on 'Alerts' in the sidebar at (108, 501) on xpath=//span[text()='Alerts']
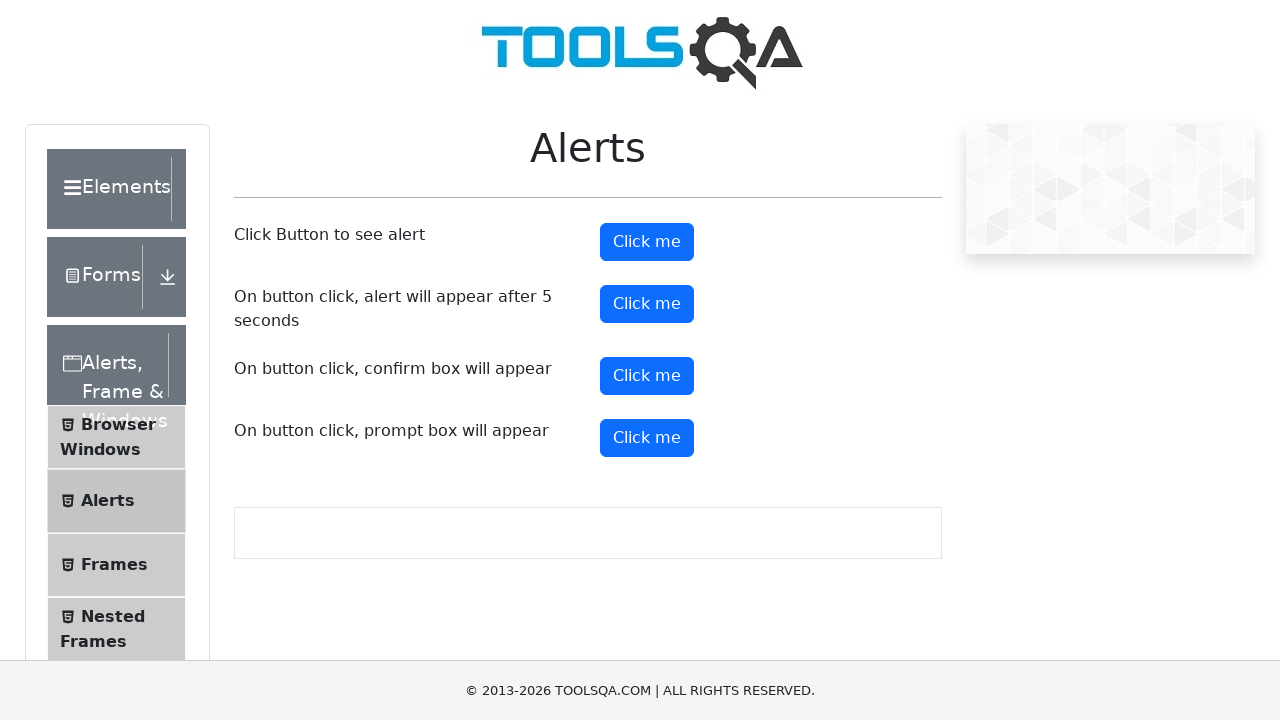

Clicked the alert button at (647, 242) on #alertButton
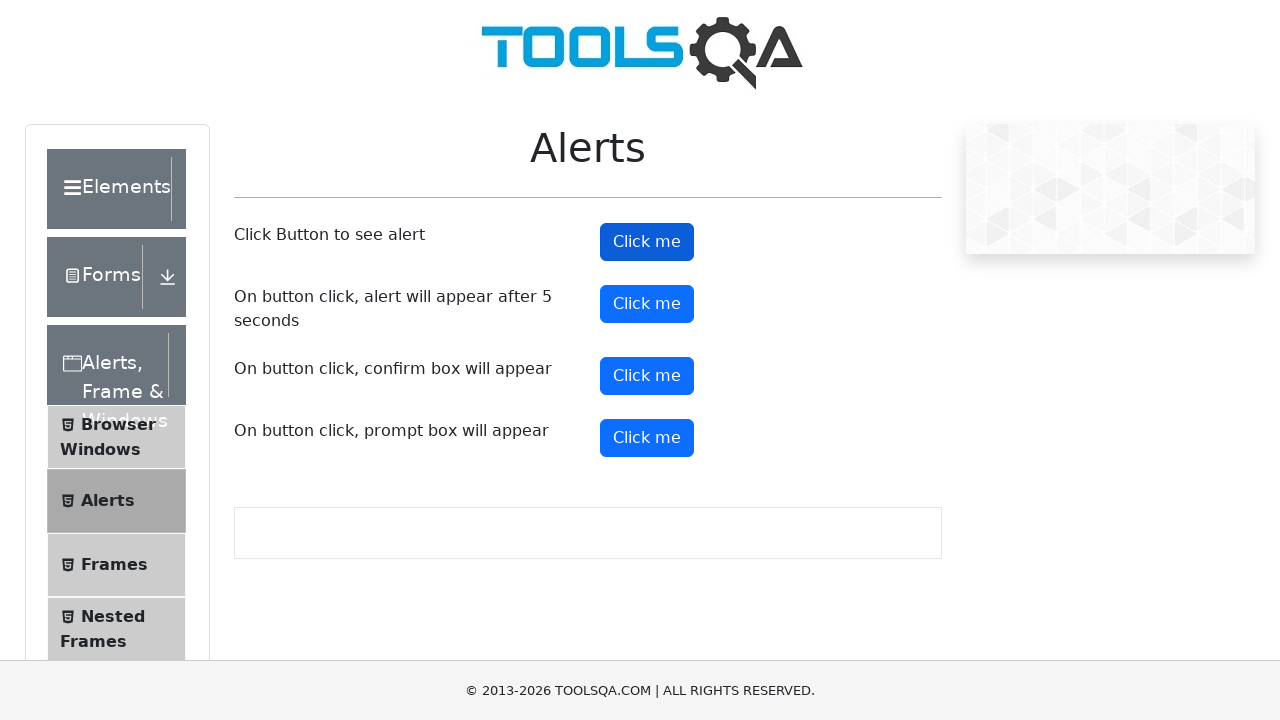

Waited 2 seconds for alert to appear
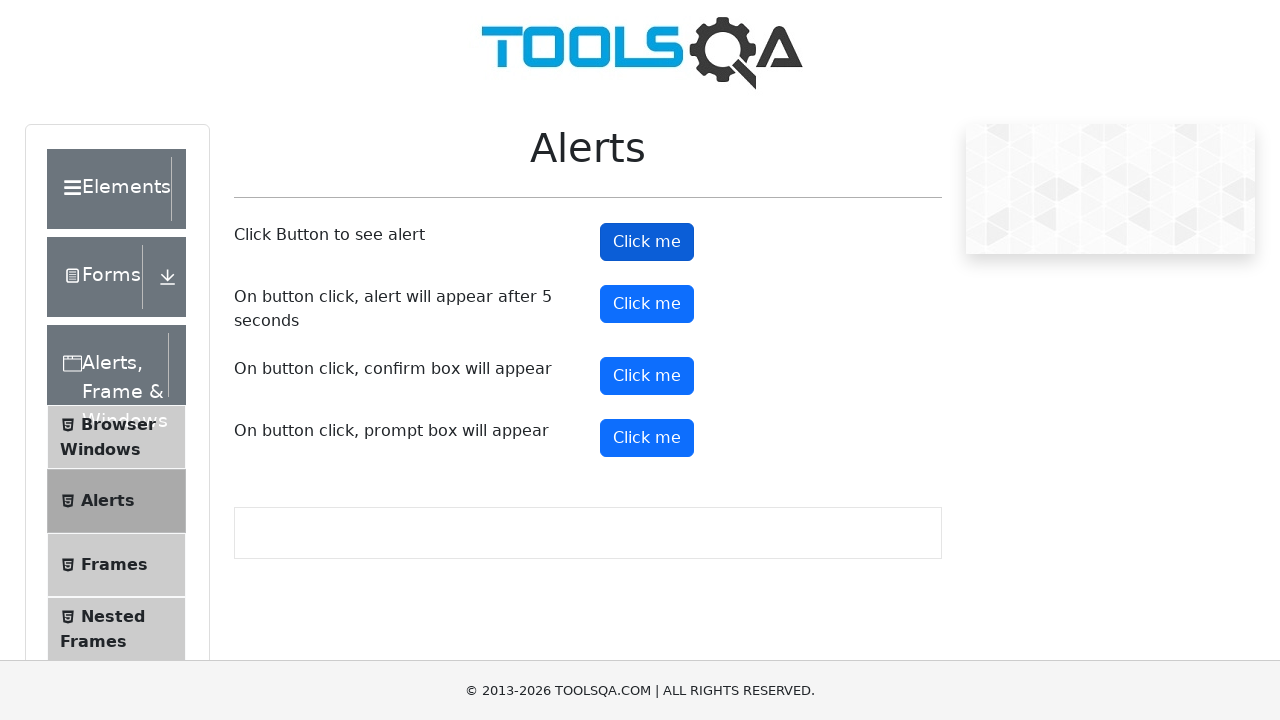

Set up handler to accept alert dialog
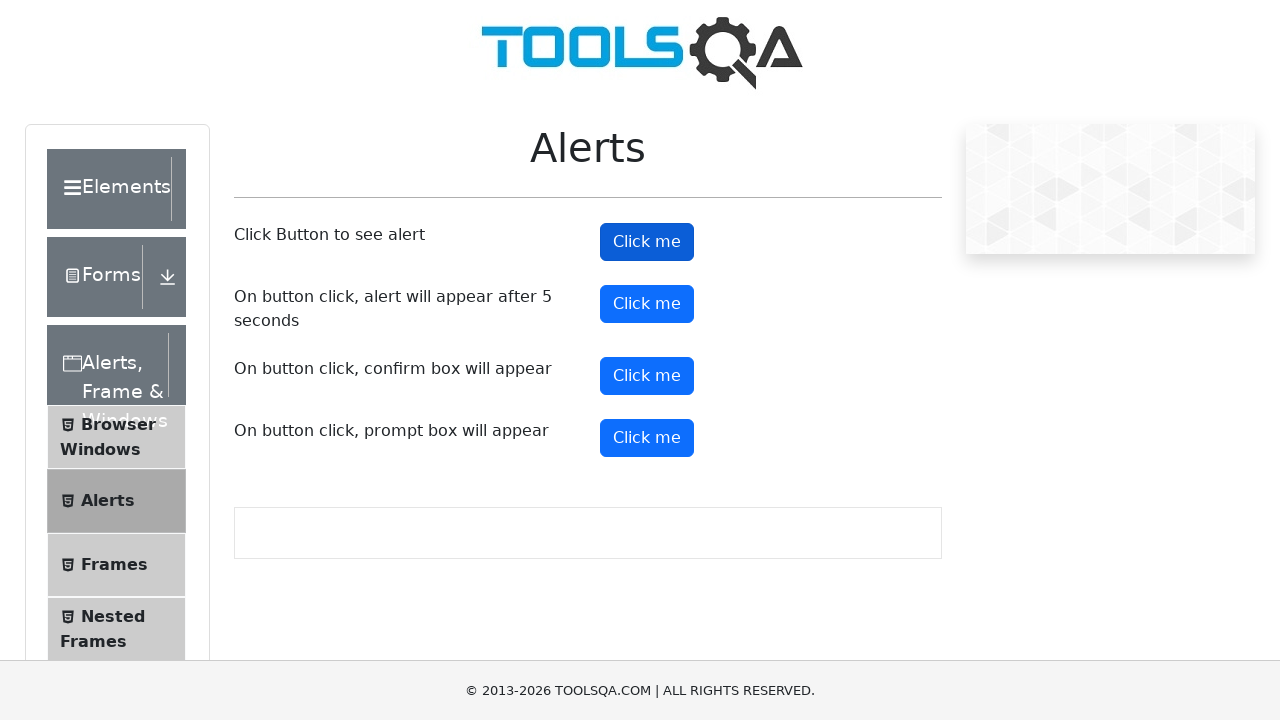

Clicked the confirm button at (647, 376) on #confirmButton
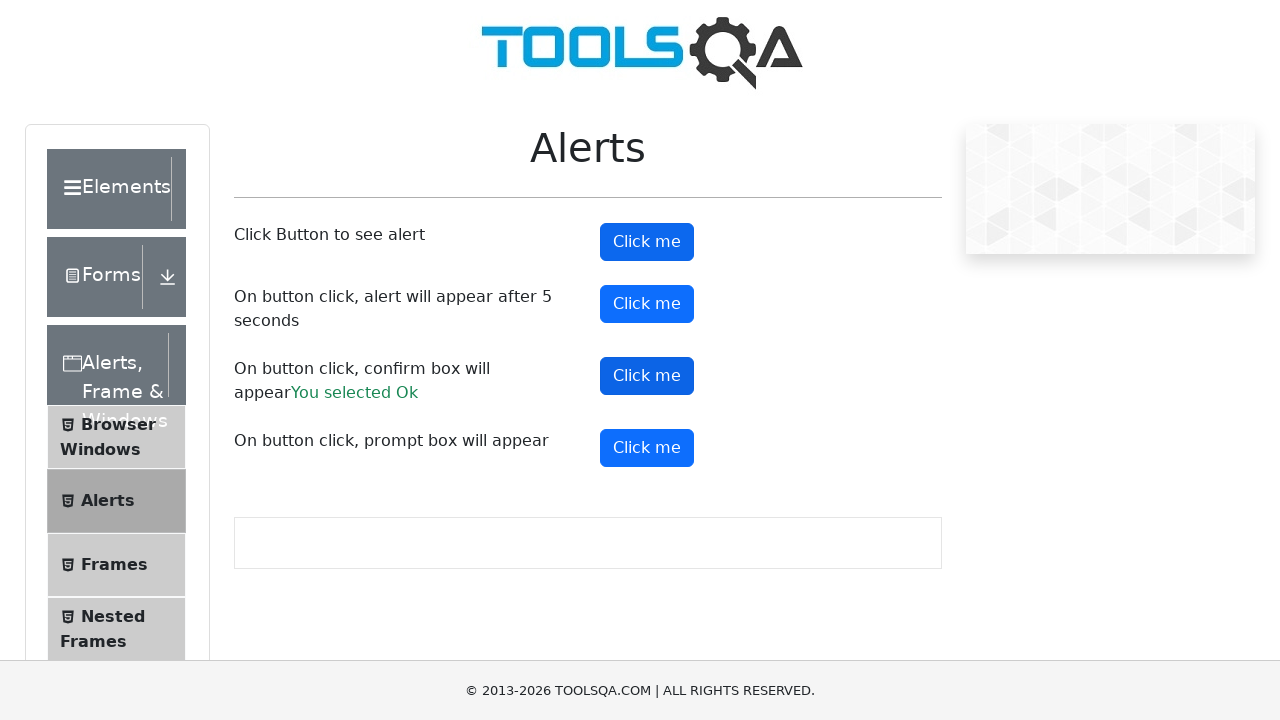

Set up handler to dismiss confirm dialog
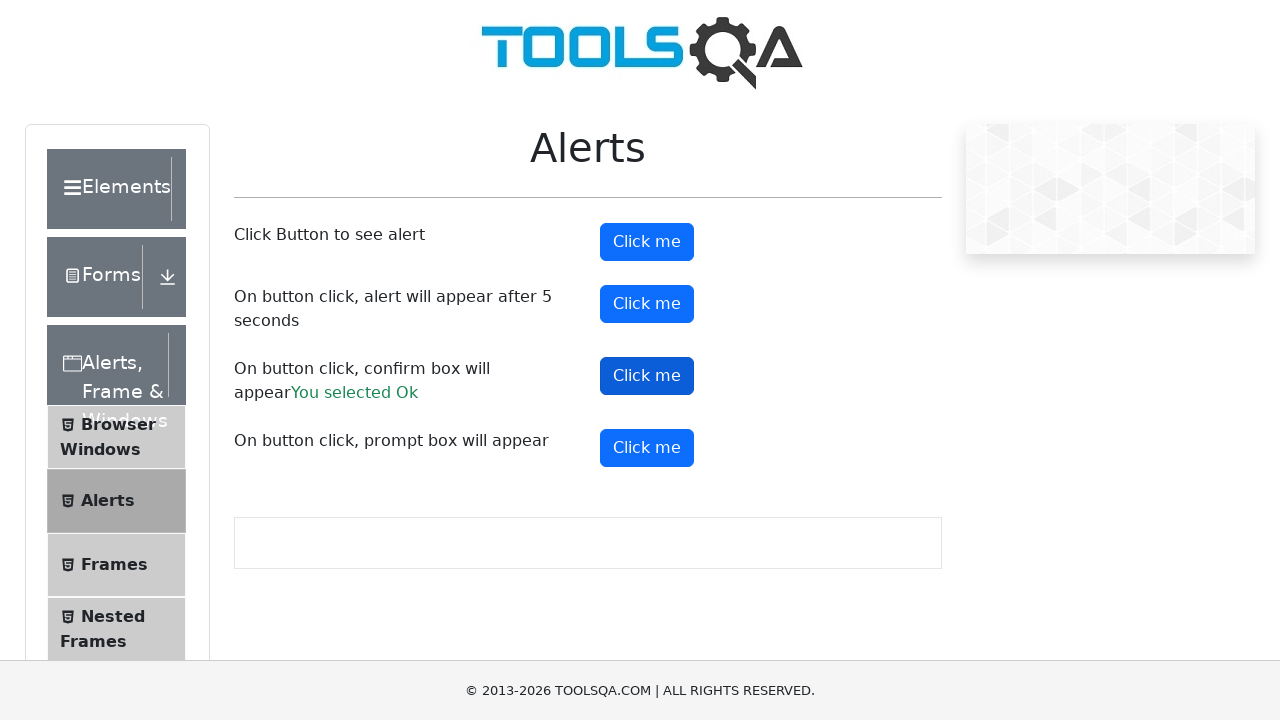

Clicked the prompt button at (647, 448) on #promtButton
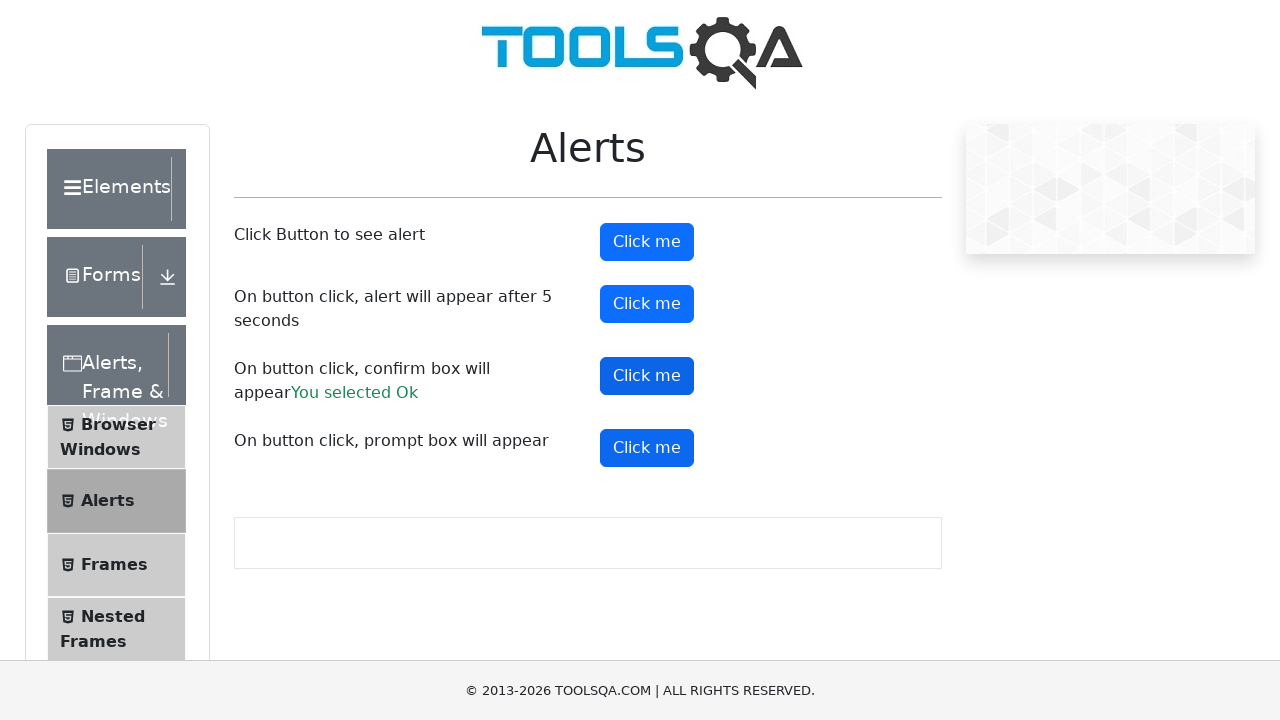

Set up handler to accept prompt dialog with text 'Hello'
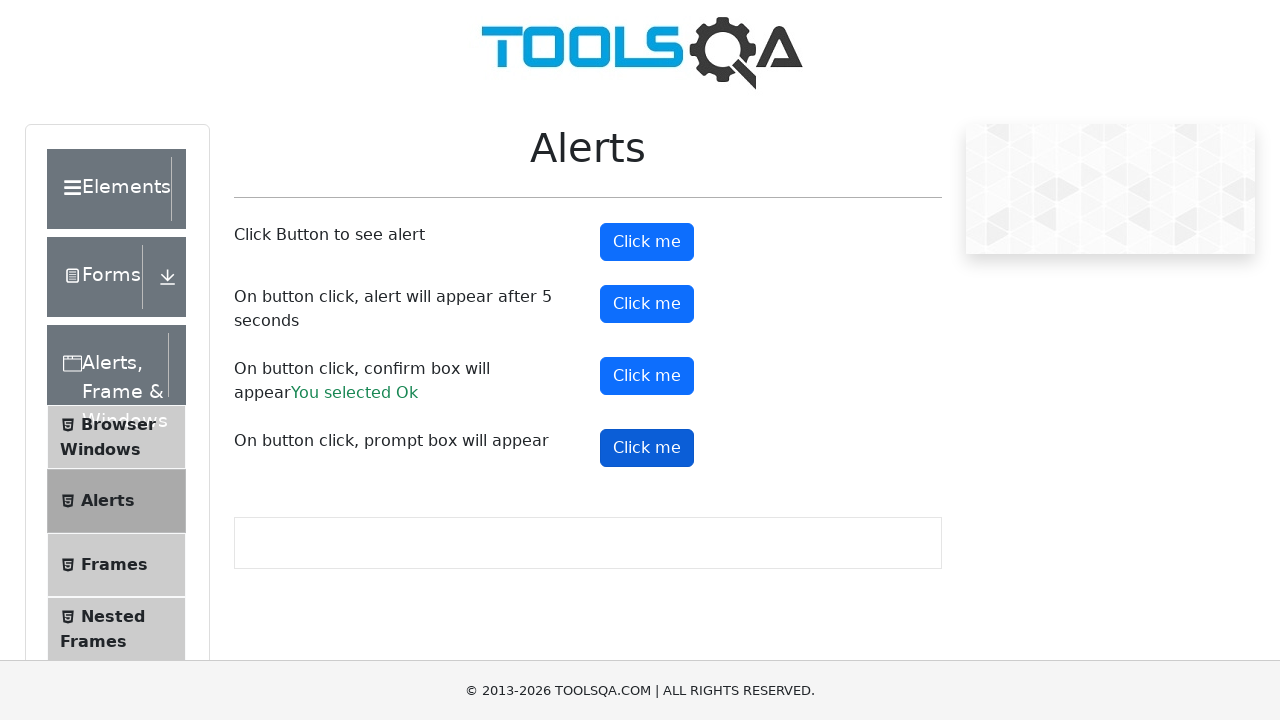

Waited 3 seconds for final action to complete
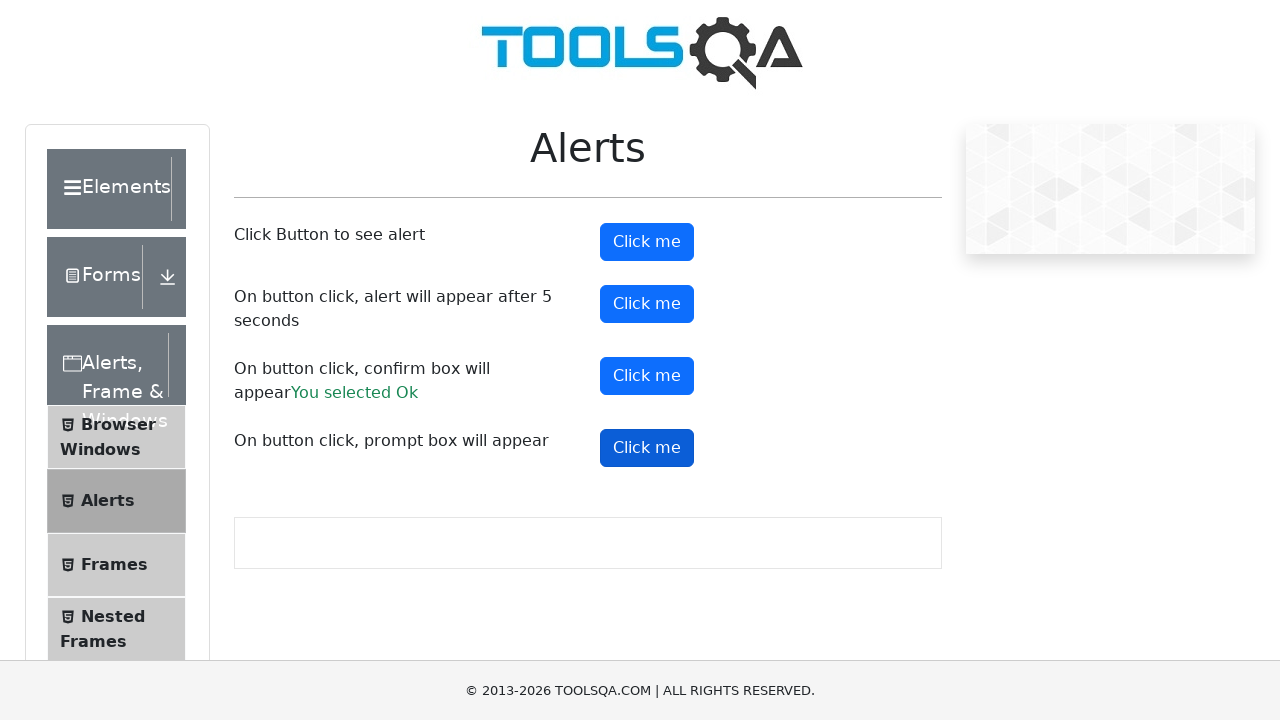

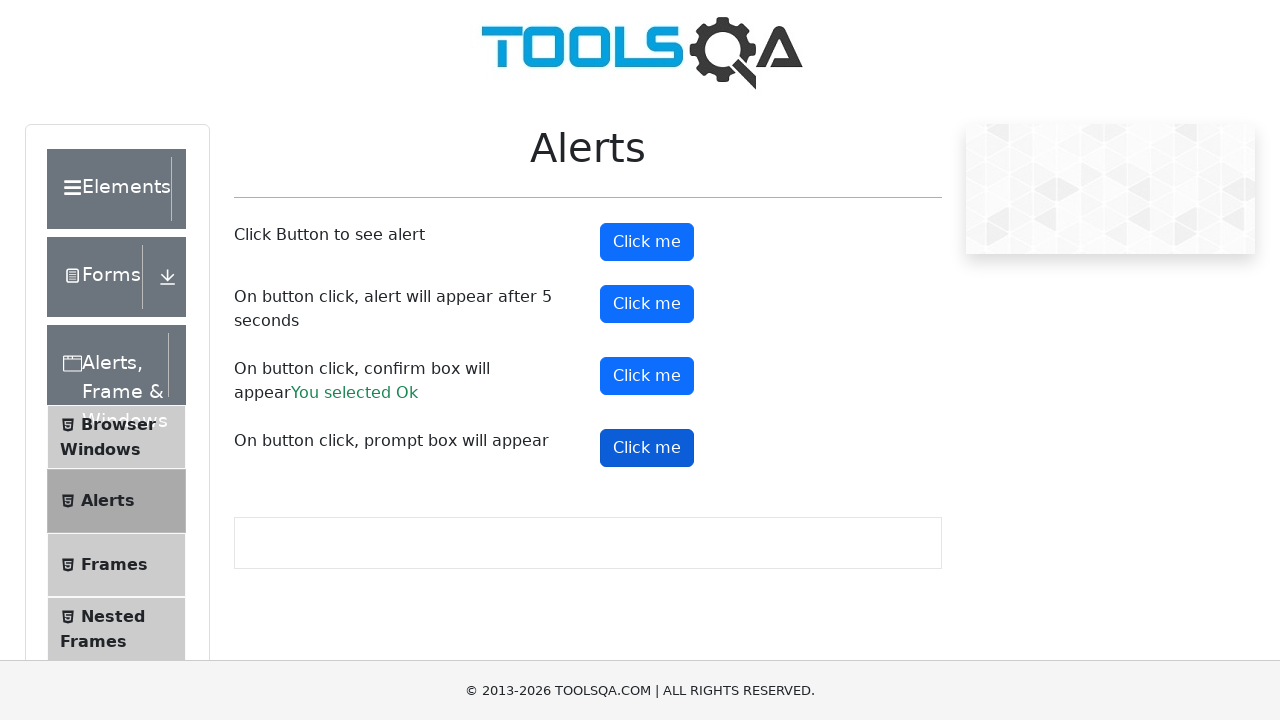